Tests JavaScript execution capabilities by scrolling the page, adjusting zoom levels, and modifying element attributes on the Xbox website

Starting URL: https://www.xbox.com/en-IN/

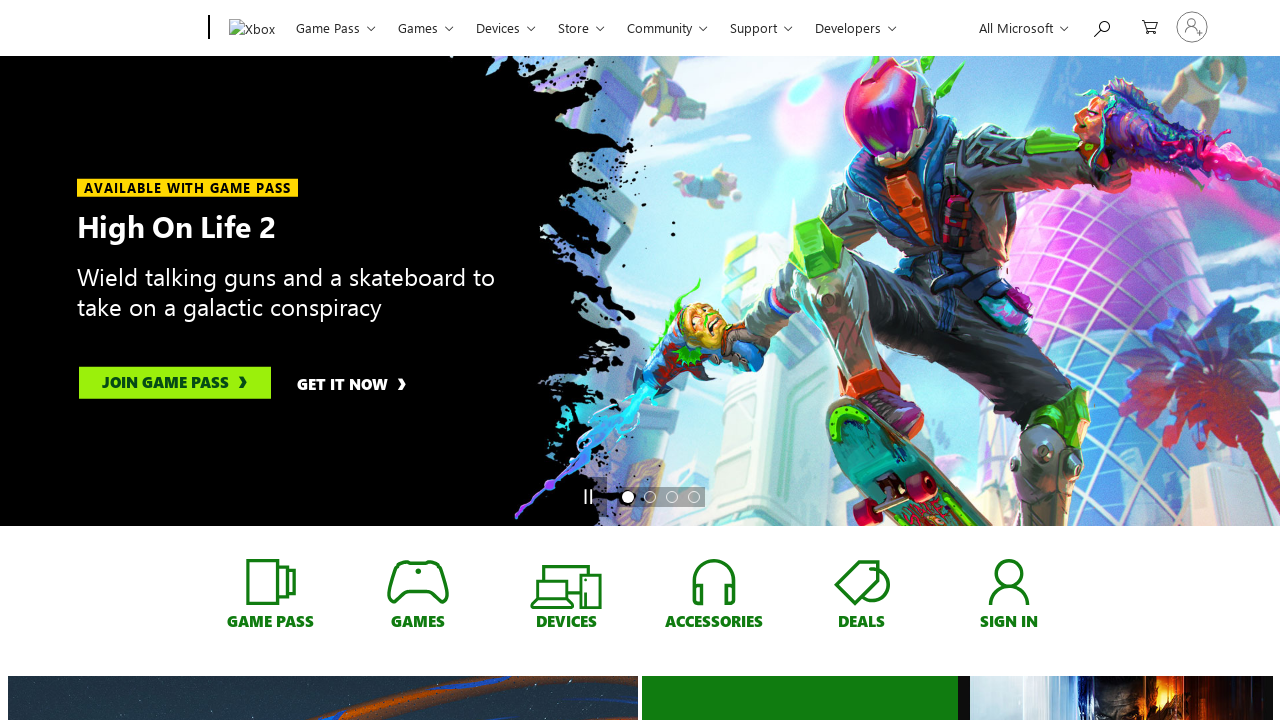

Scrolled down by 600 pixels
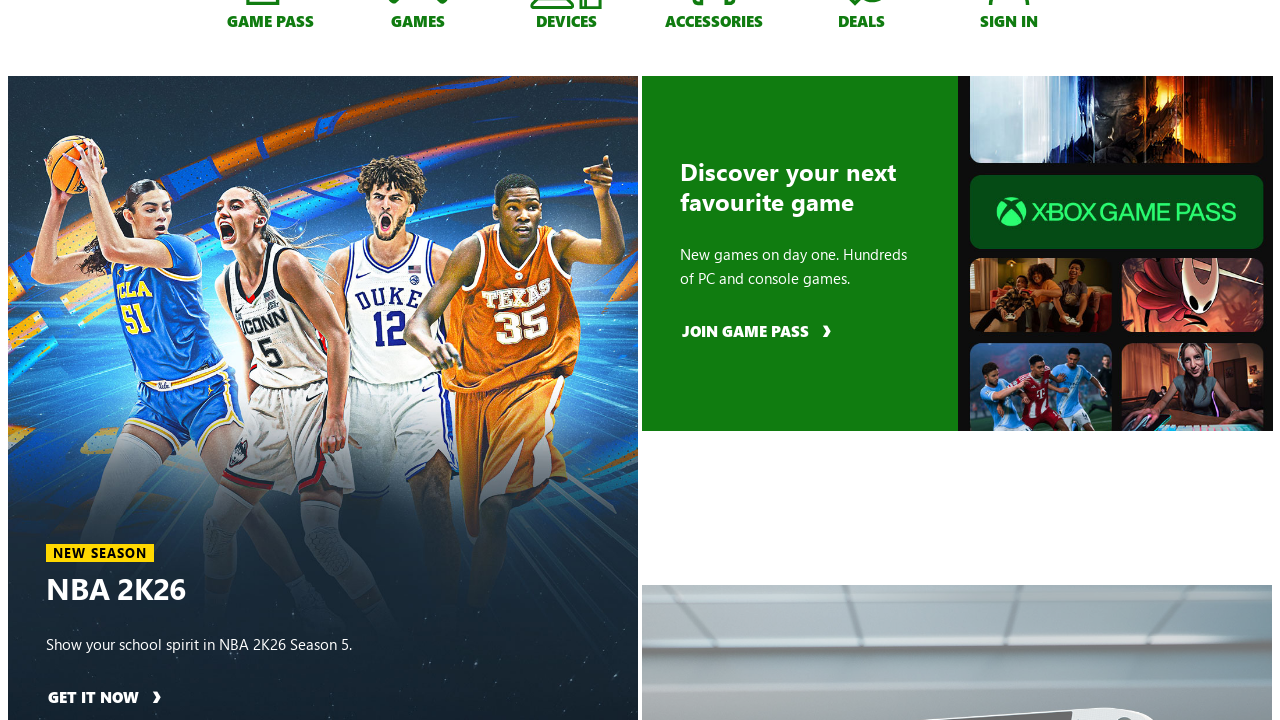

Waited 3 seconds after scrolling down
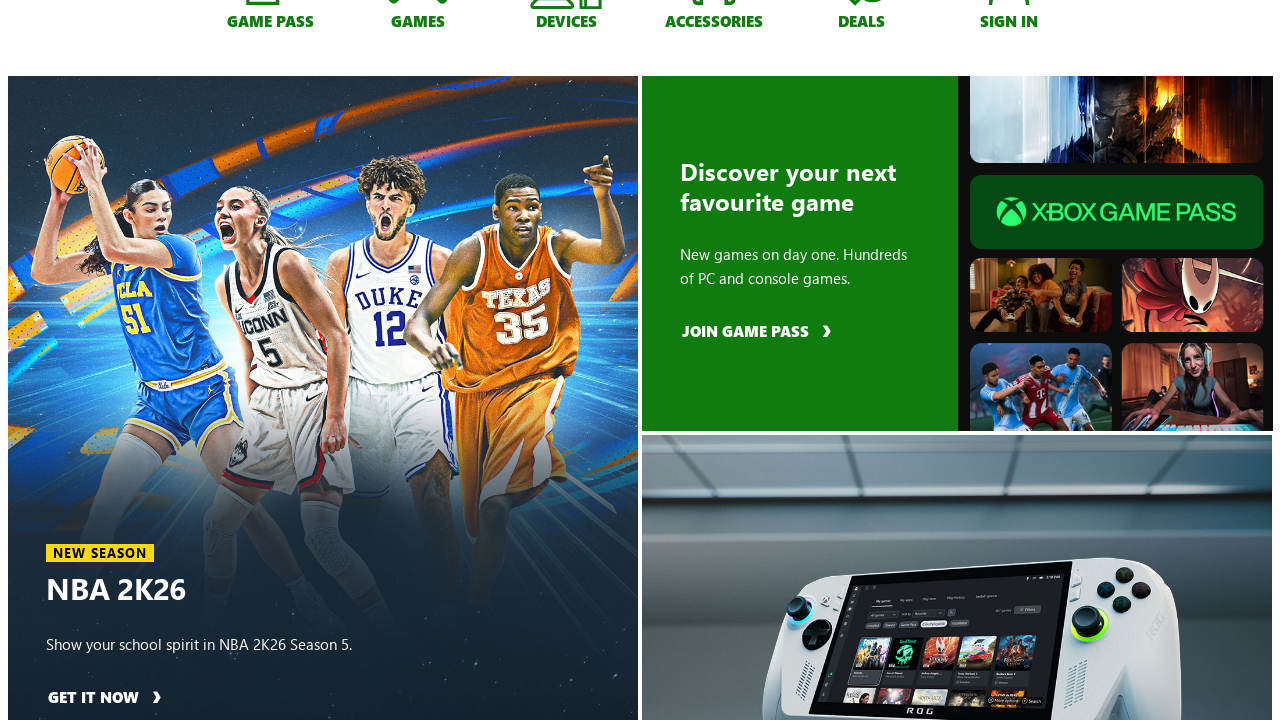

Scrolled back up by 600 pixels
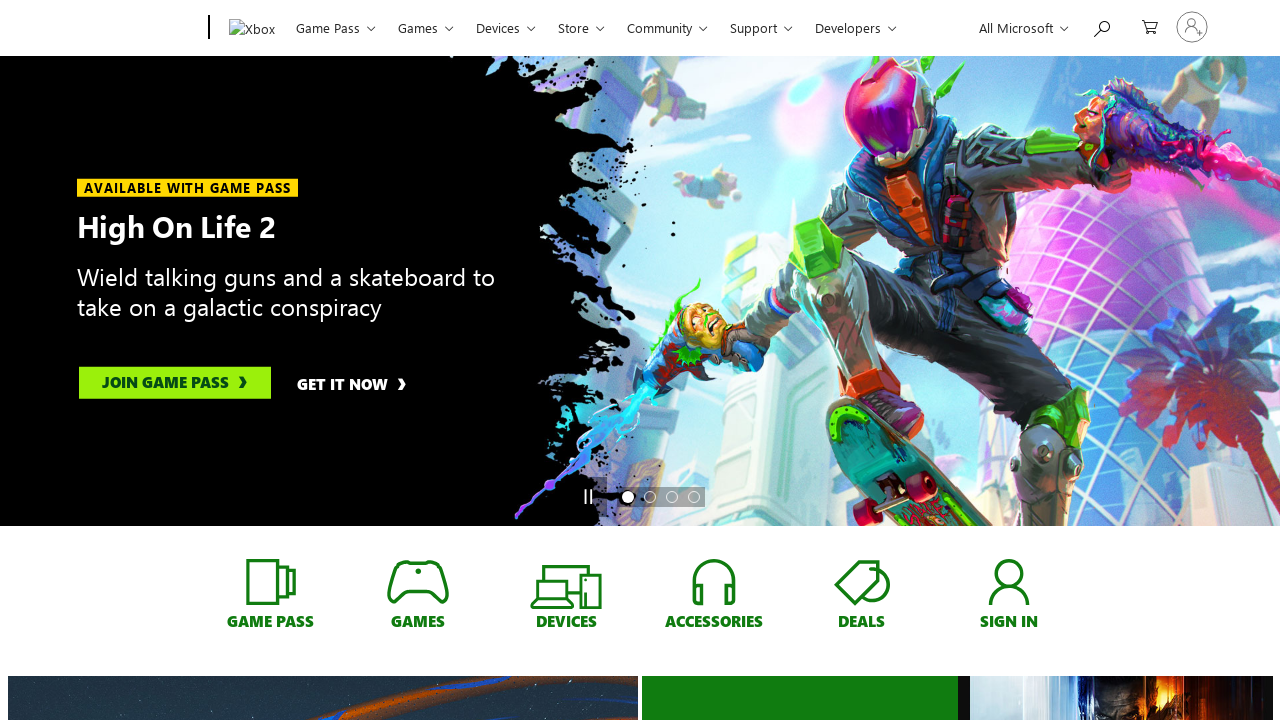

Scrolled to the bottom of the page
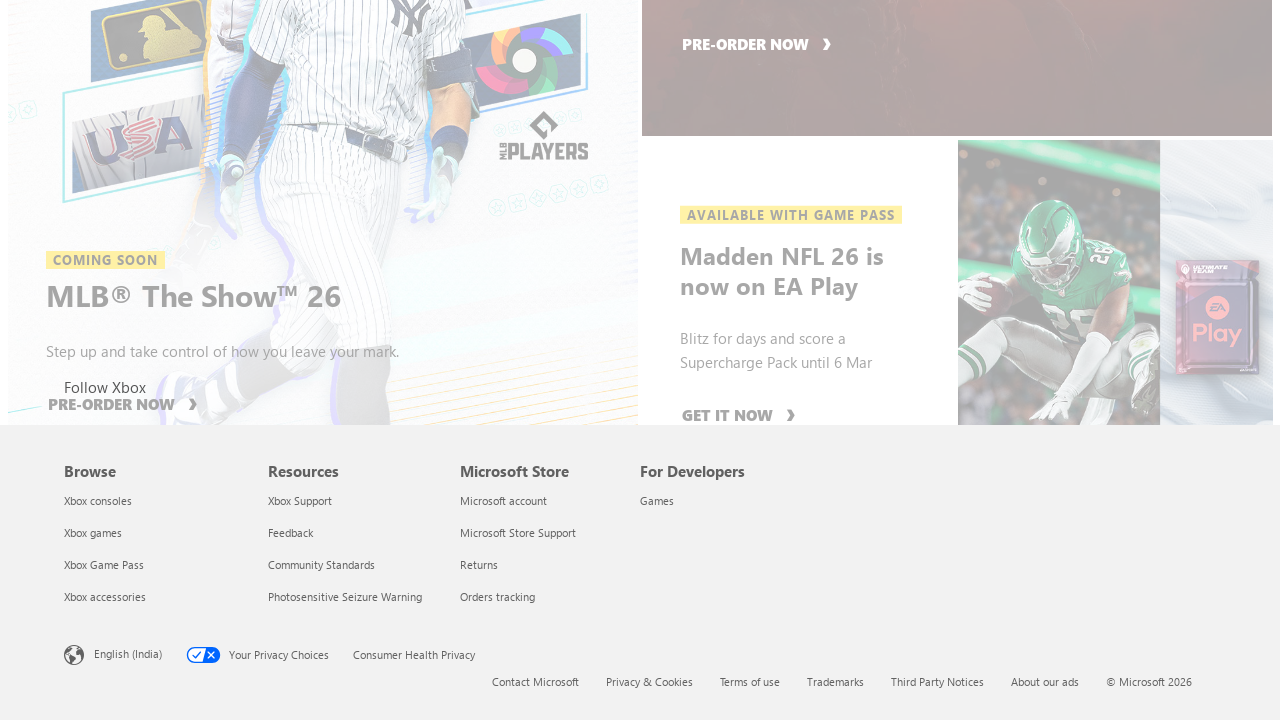

Zoomed out to 20%
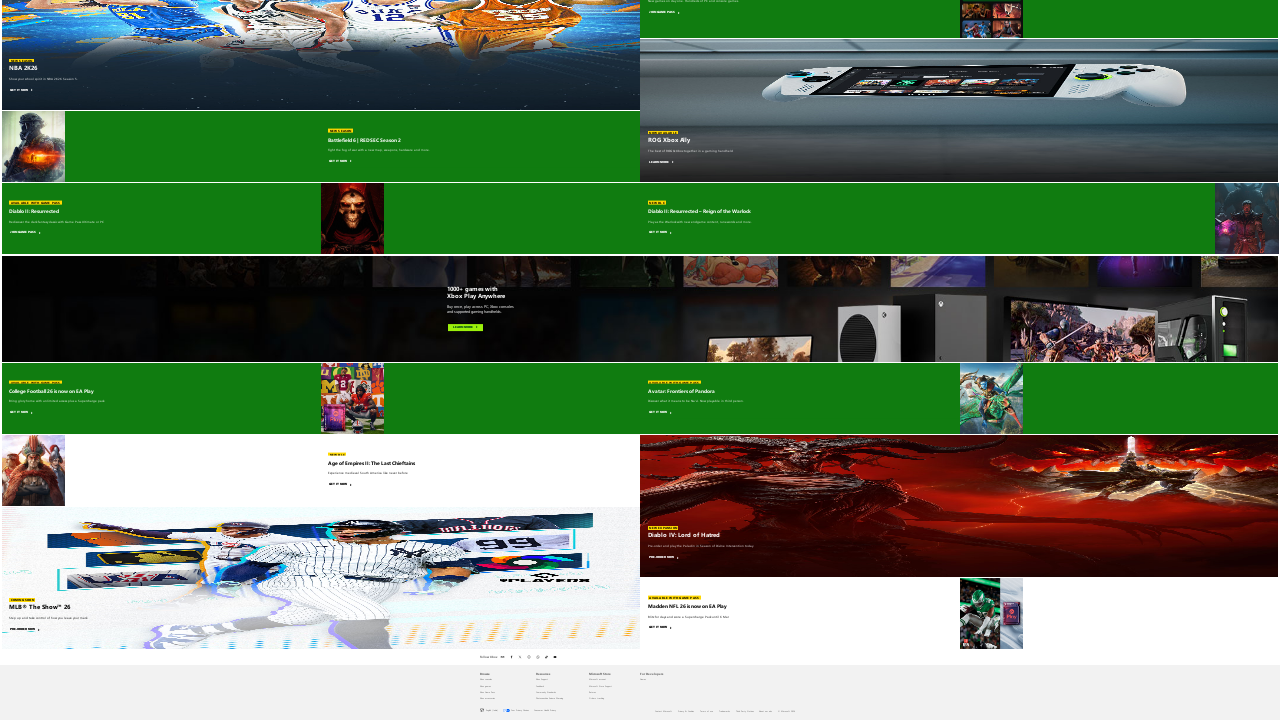

Waited 3 seconds after zooming out
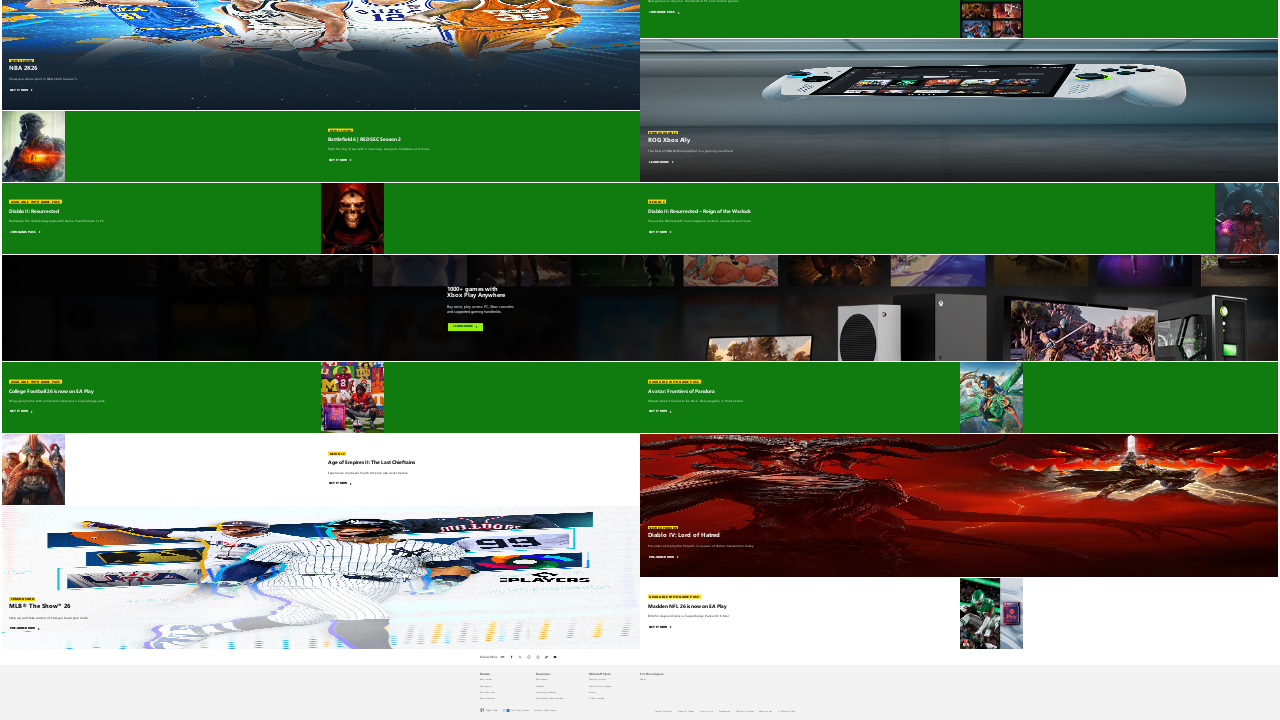

Zoomed in to 120%
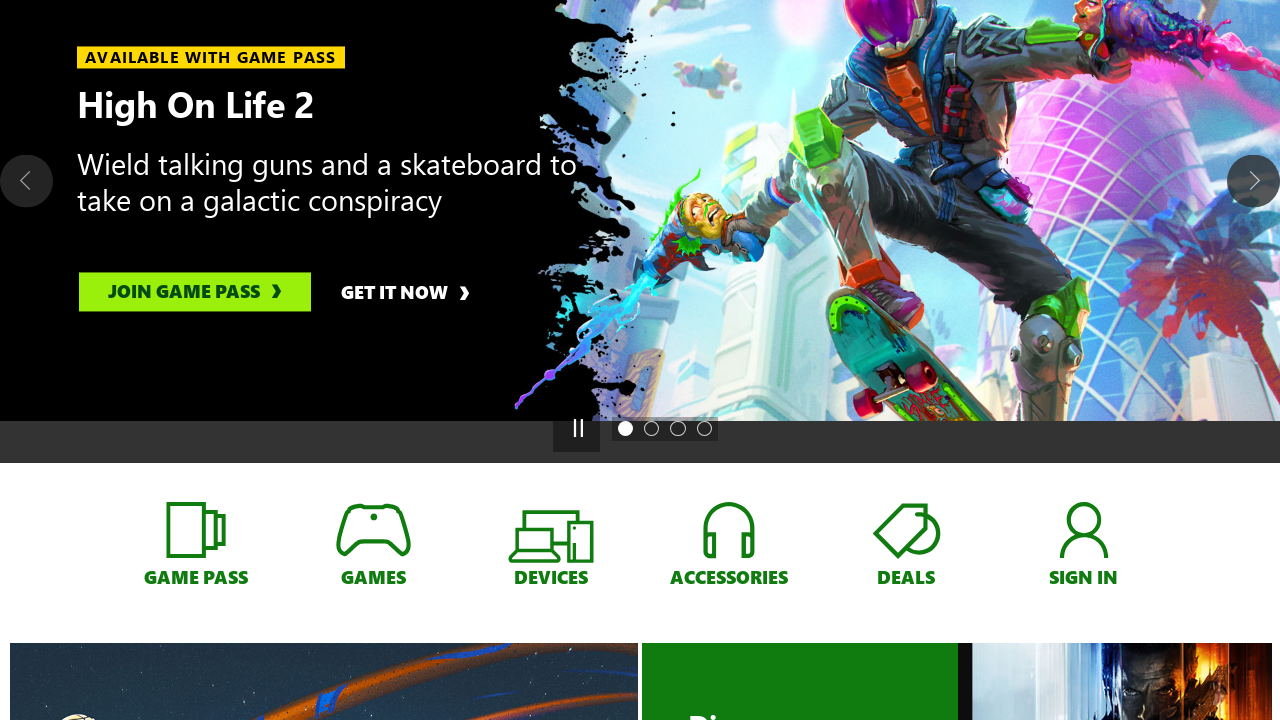

Modified element attributes: disabled shell menu button and applied cyan border
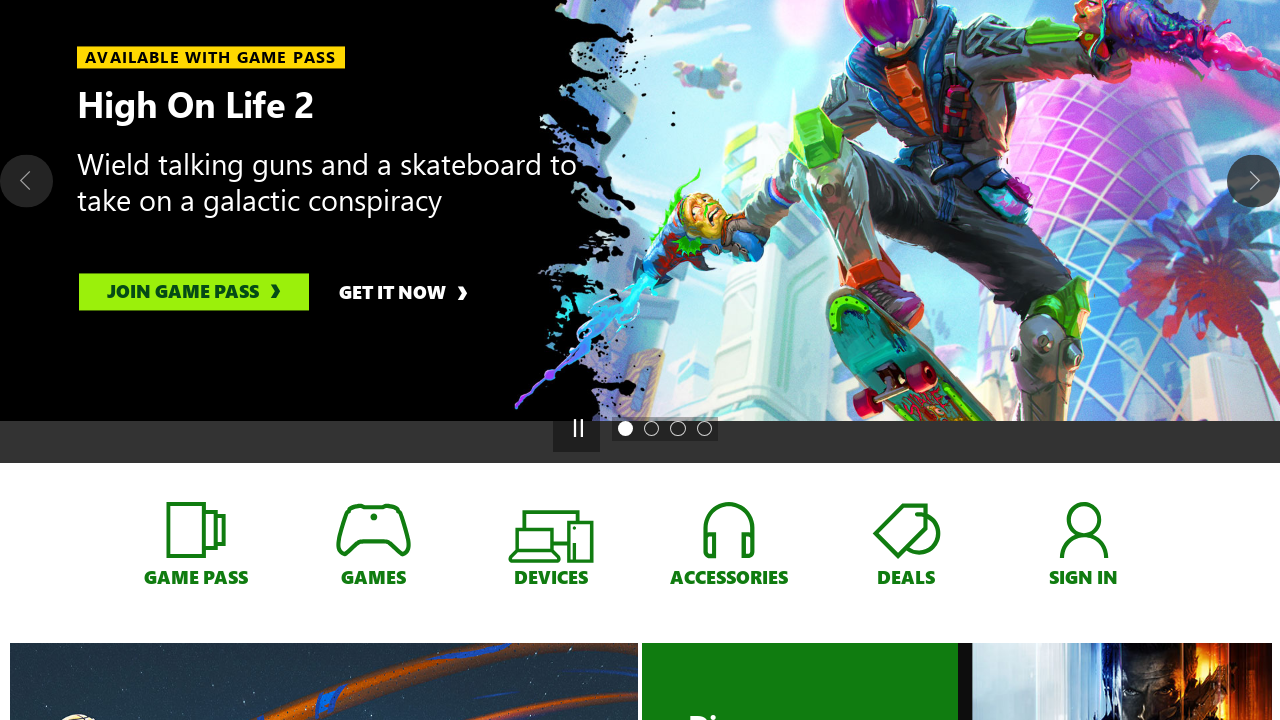

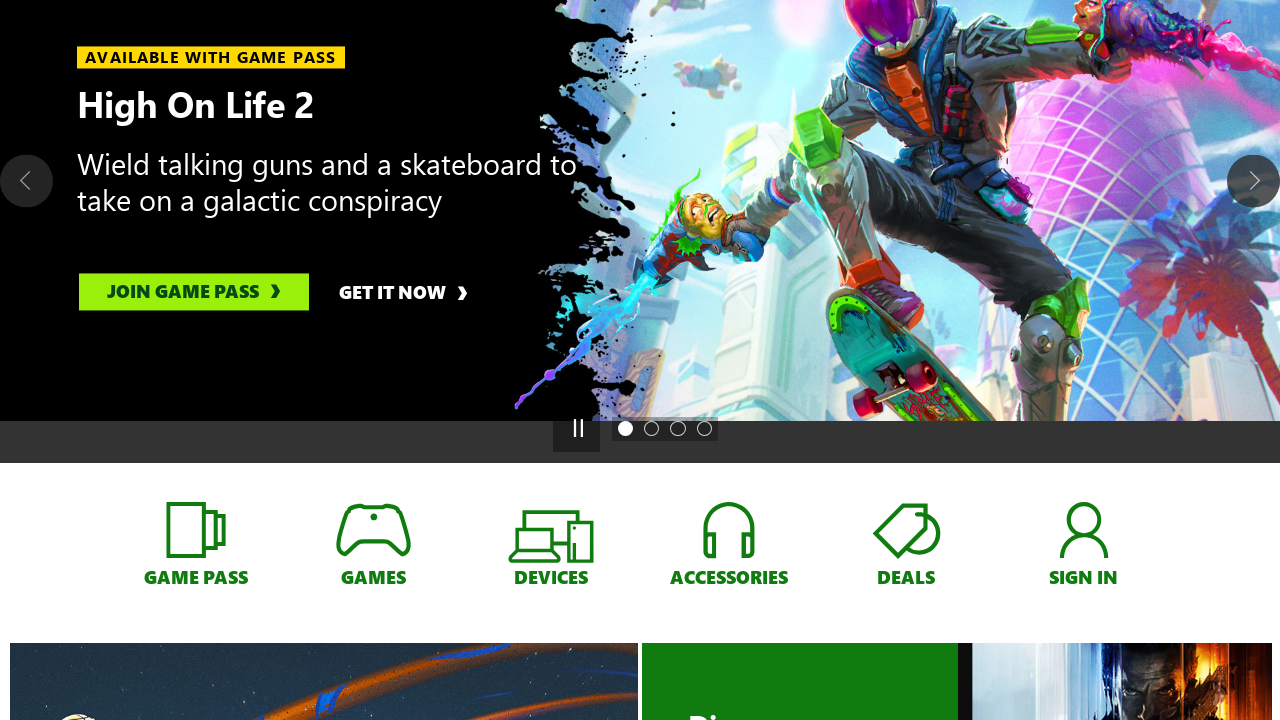